Launches the Rolls-Royce Motor Cars homepage and verifies the page loads successfully

Starting URL: https://www.rolls-roycemotorcars.com/en_GB/home.html

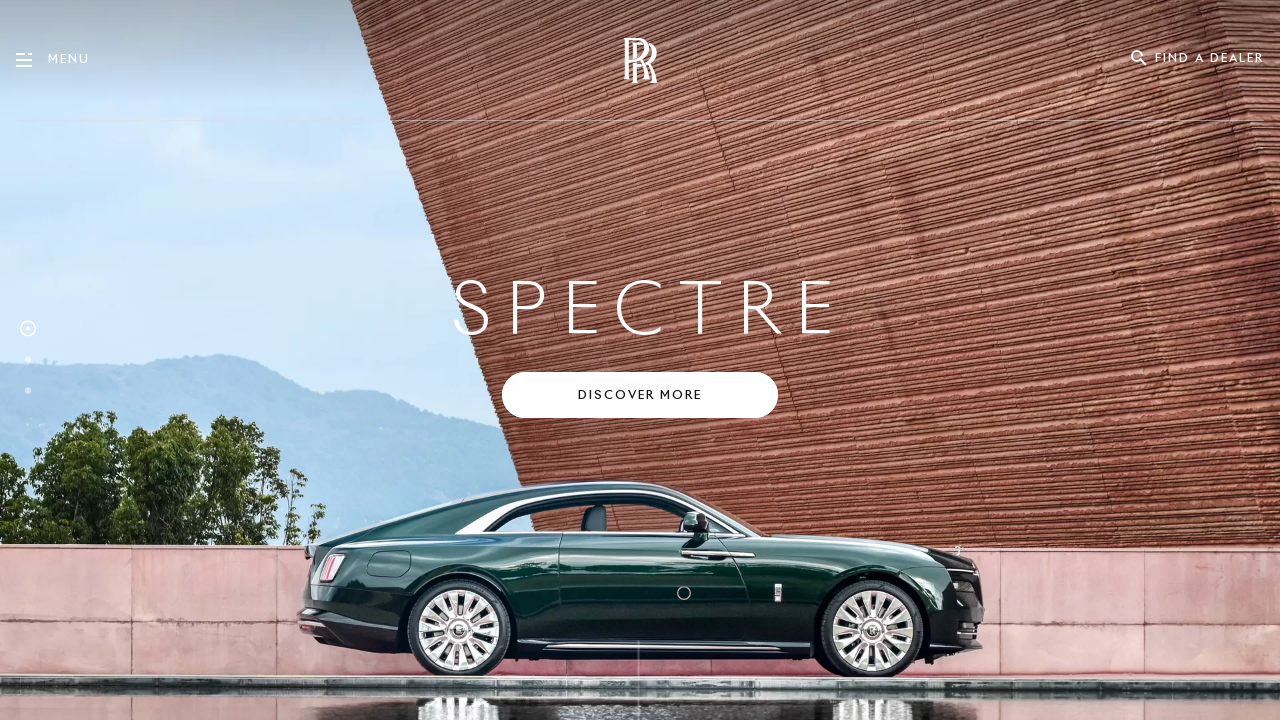

Waited for page DOM content to load
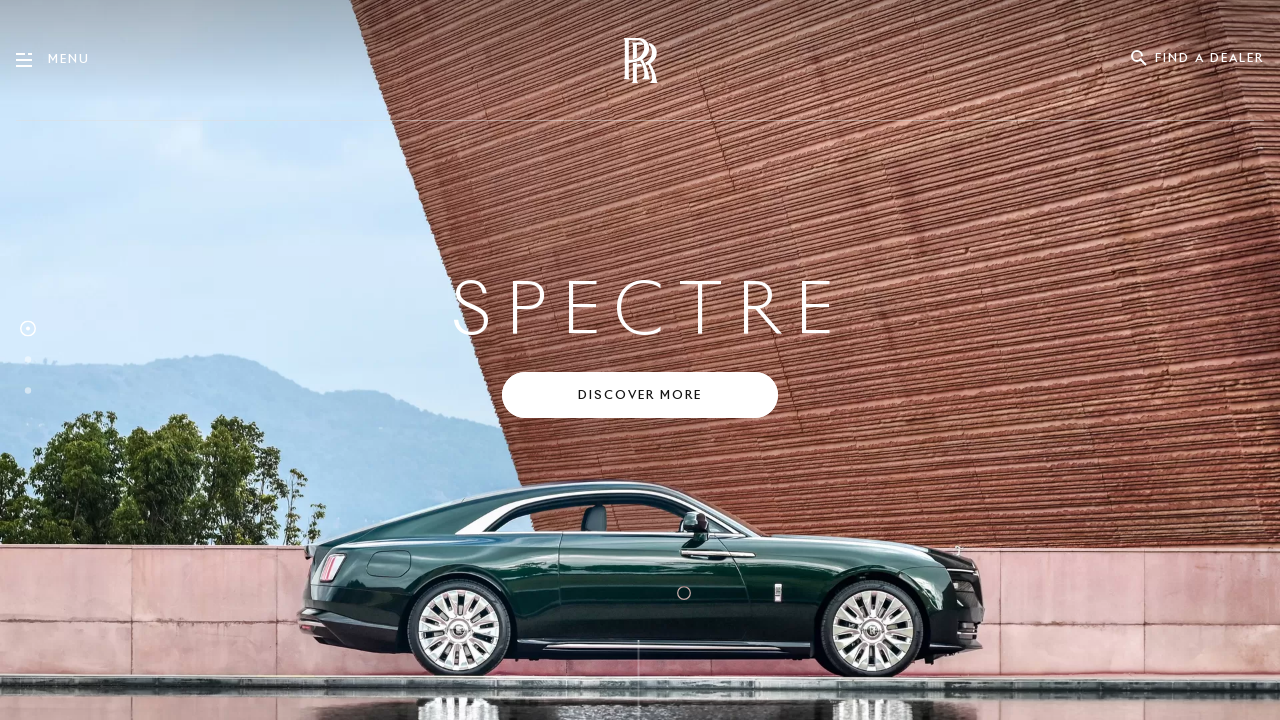

Verified body element is present on Rolls-Royce Motor Cars homepage
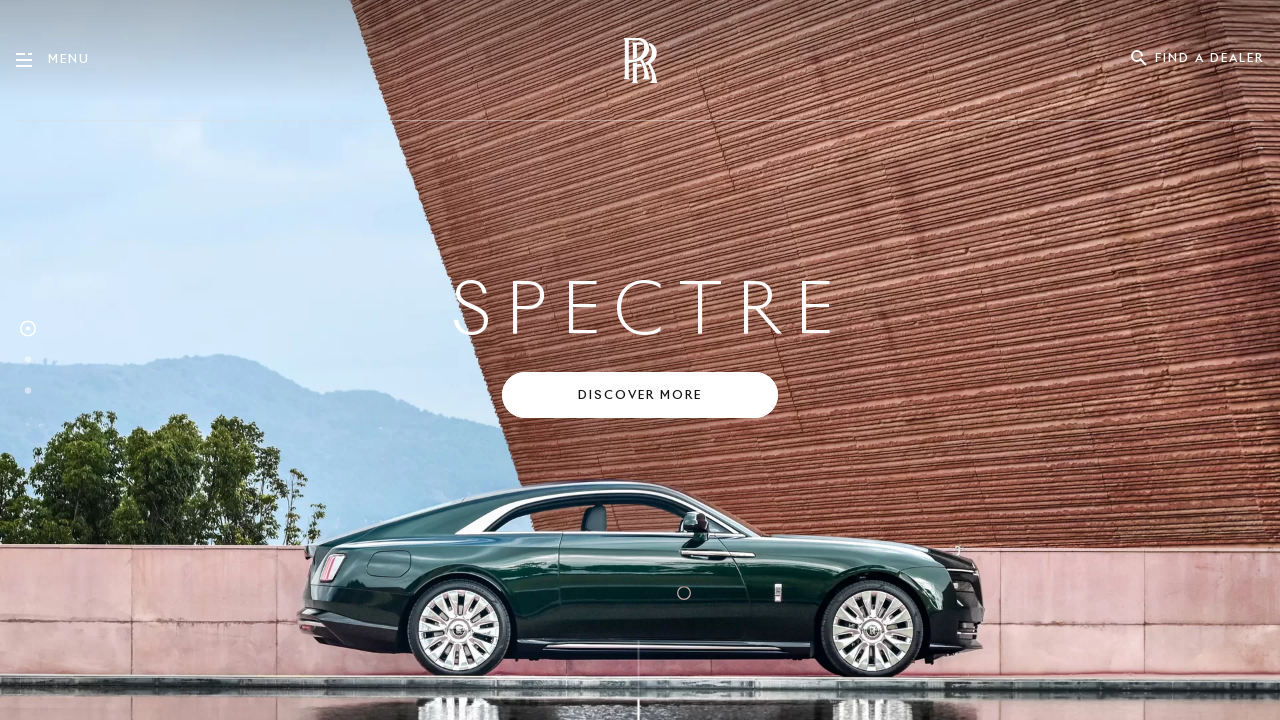

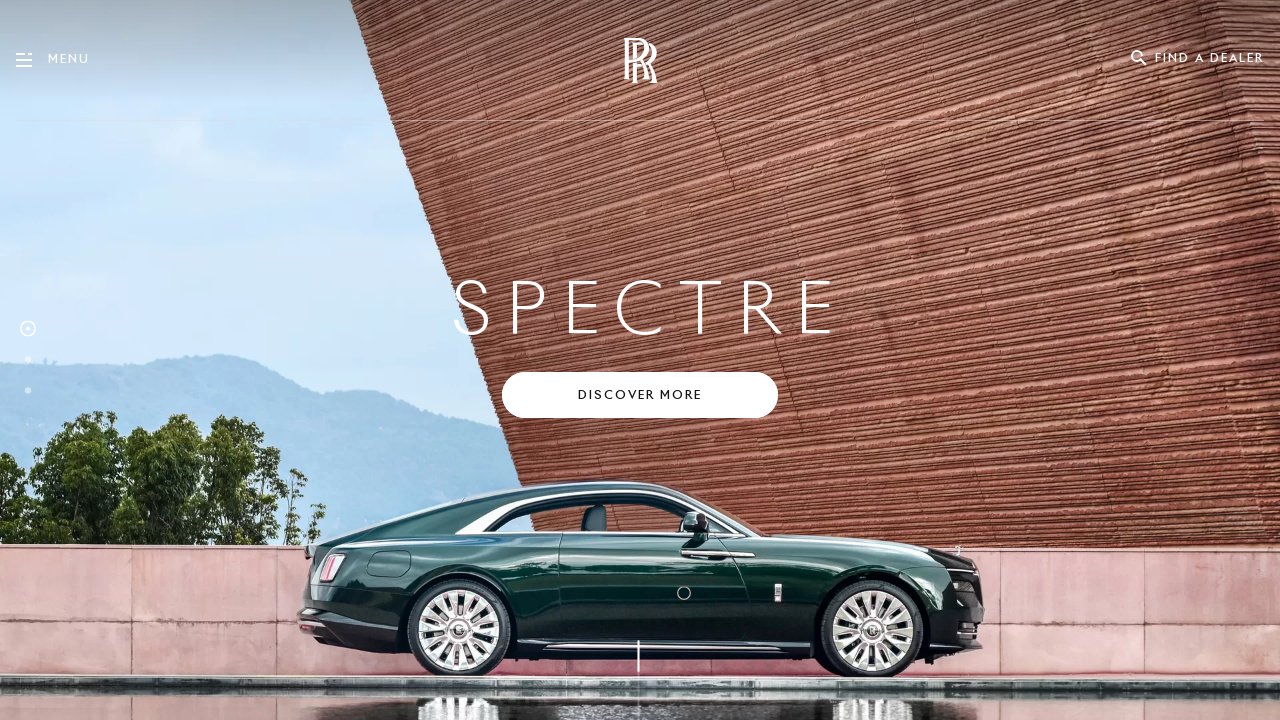